Tests adding todo items by creating two todos and verifying they appear in the list

Starting URL: https://demo.playwright.dev/todomvc

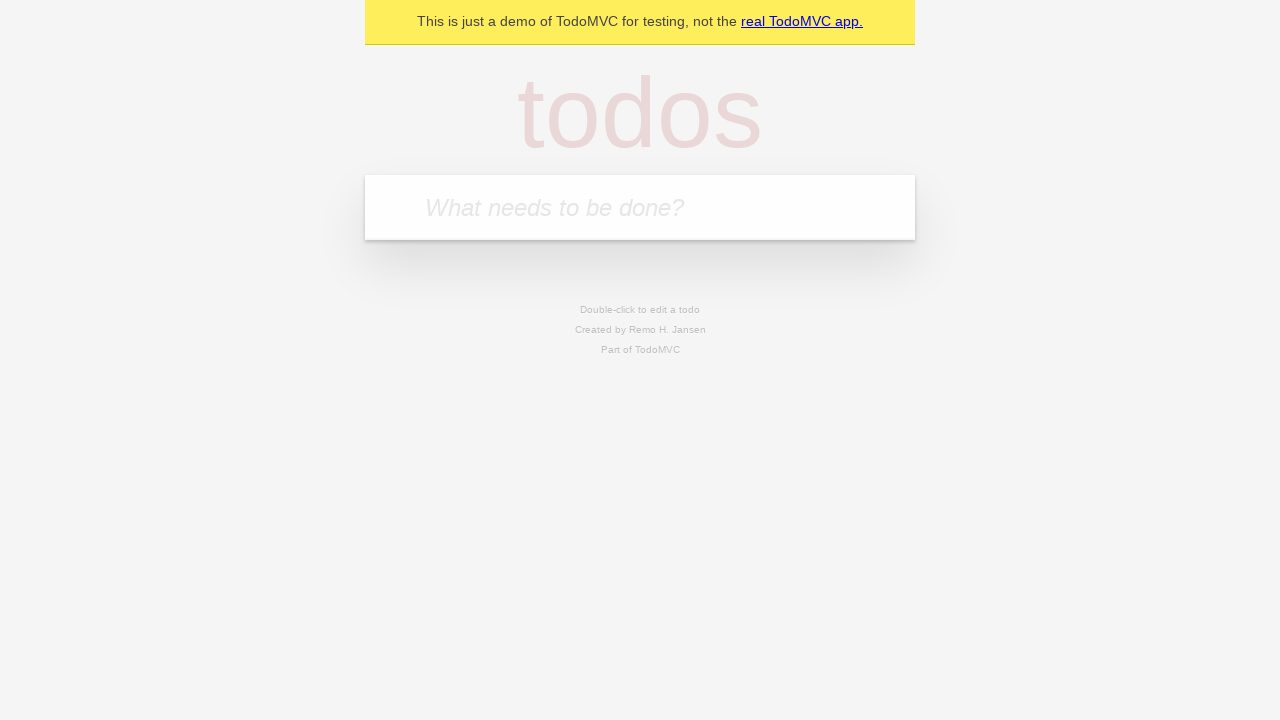

Filled todo input with 'buy some cheese' on internal:attr=[placeholder="What needs to be done?"i]
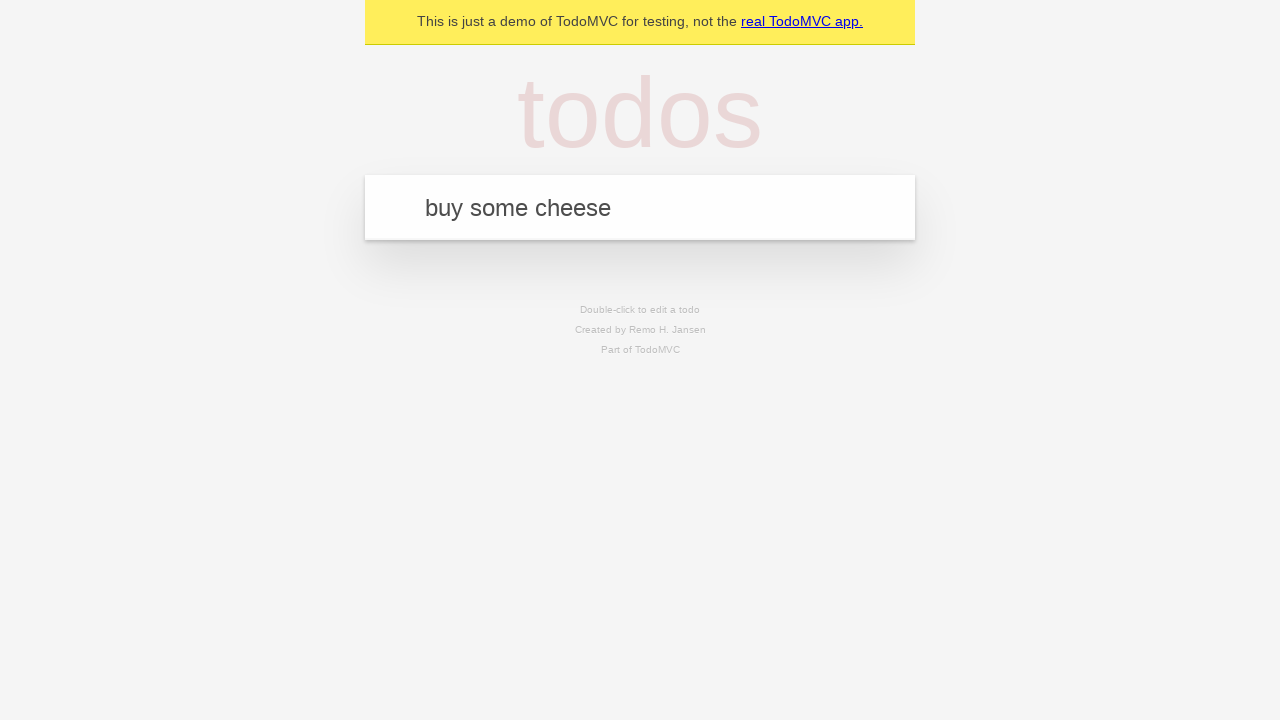

Pressed Enter to create first todo on internal:attr=[placeholder="What needs to be done?"i]
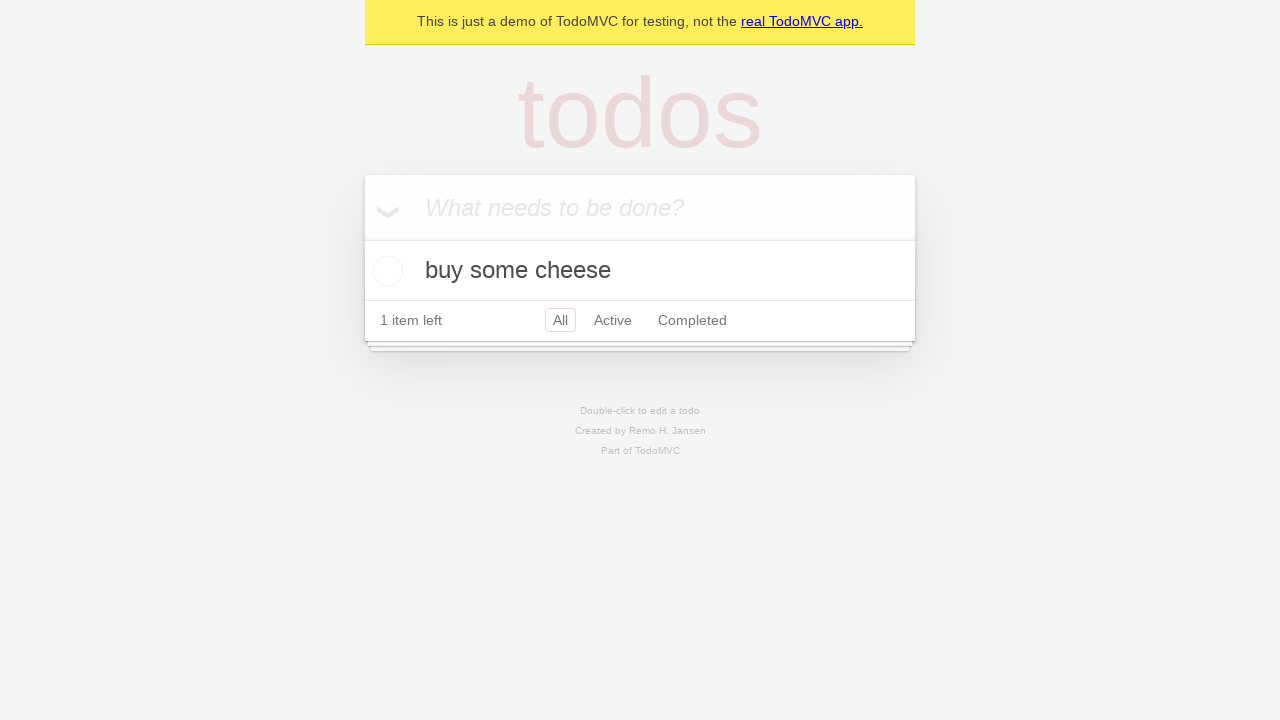

First todo item appeared in the list
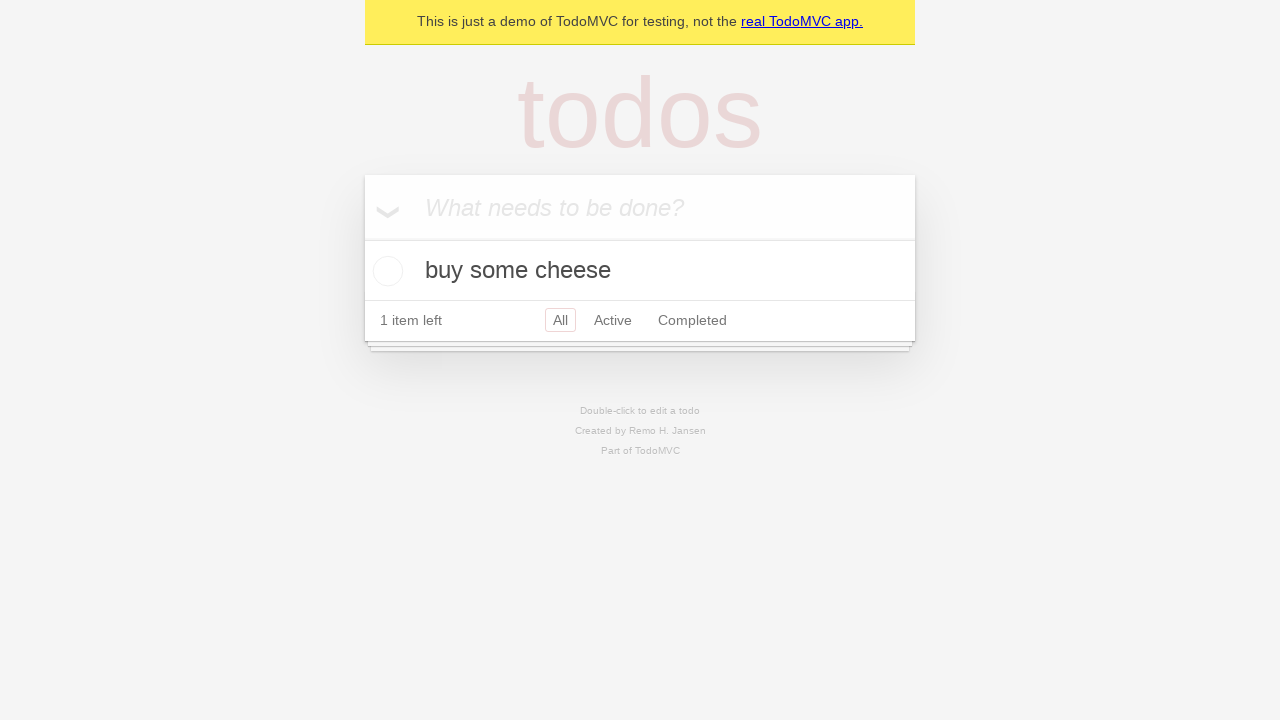

Filled todo input with 'feed the cat' on internal:attr=[placeholder="What needs to be done?"i]
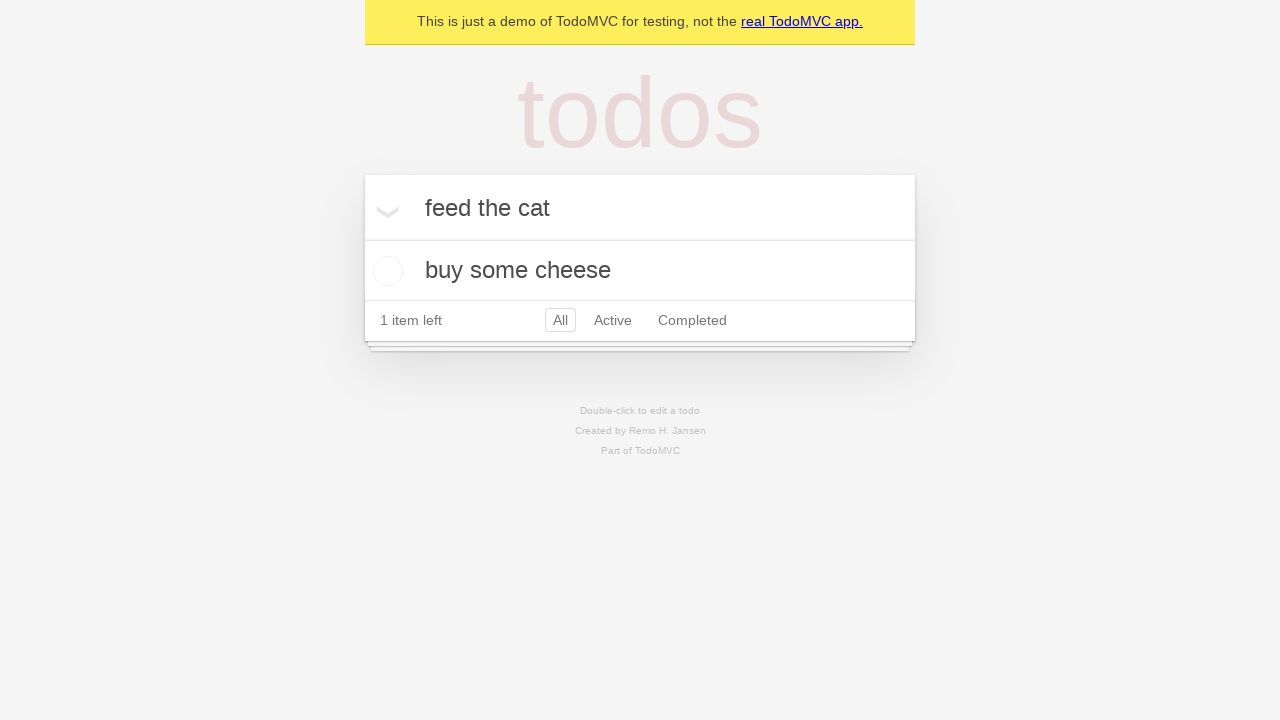

Pressed Enter to create second todo on internal:attr=[placeholder="What needs to be done?"i]
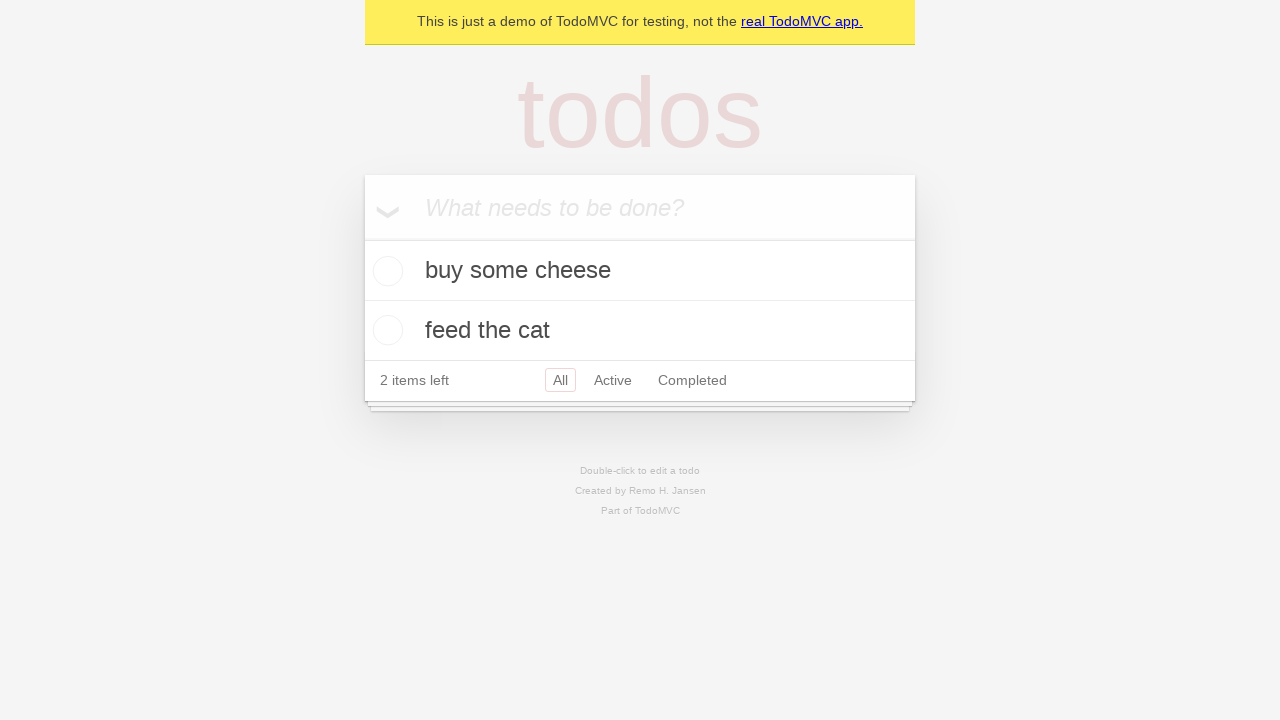

Both todo items are now present in the list
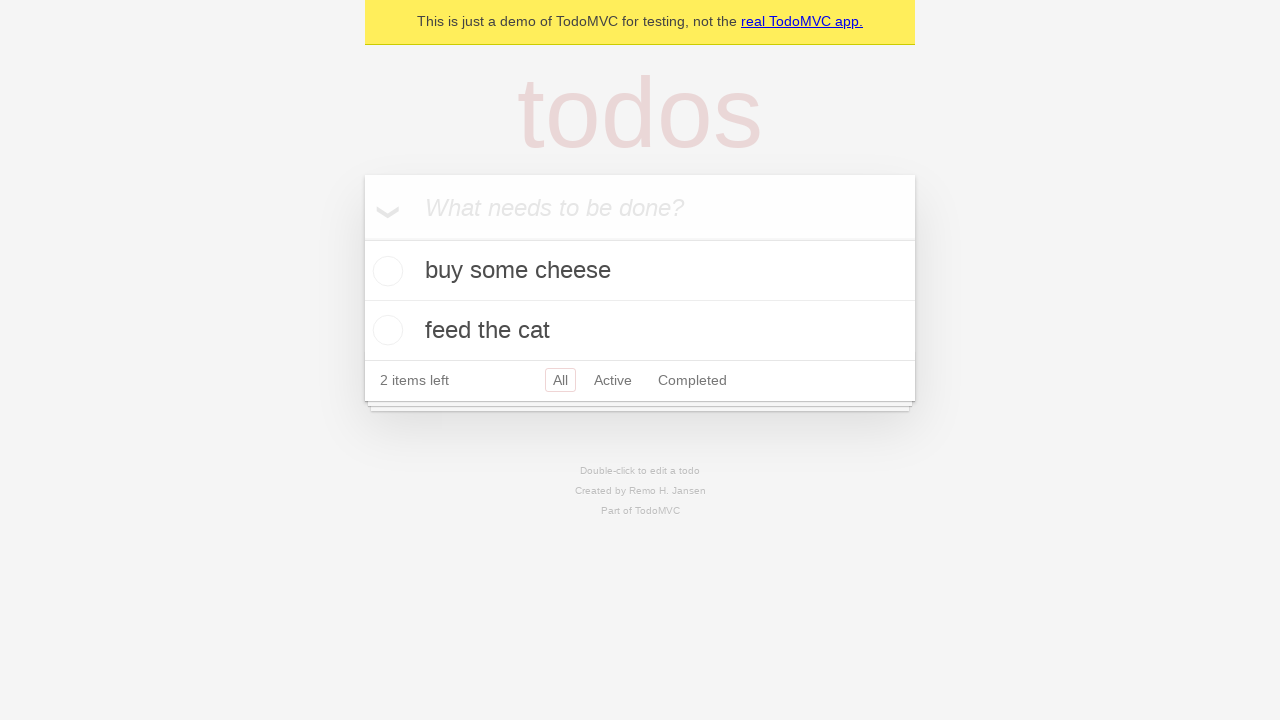

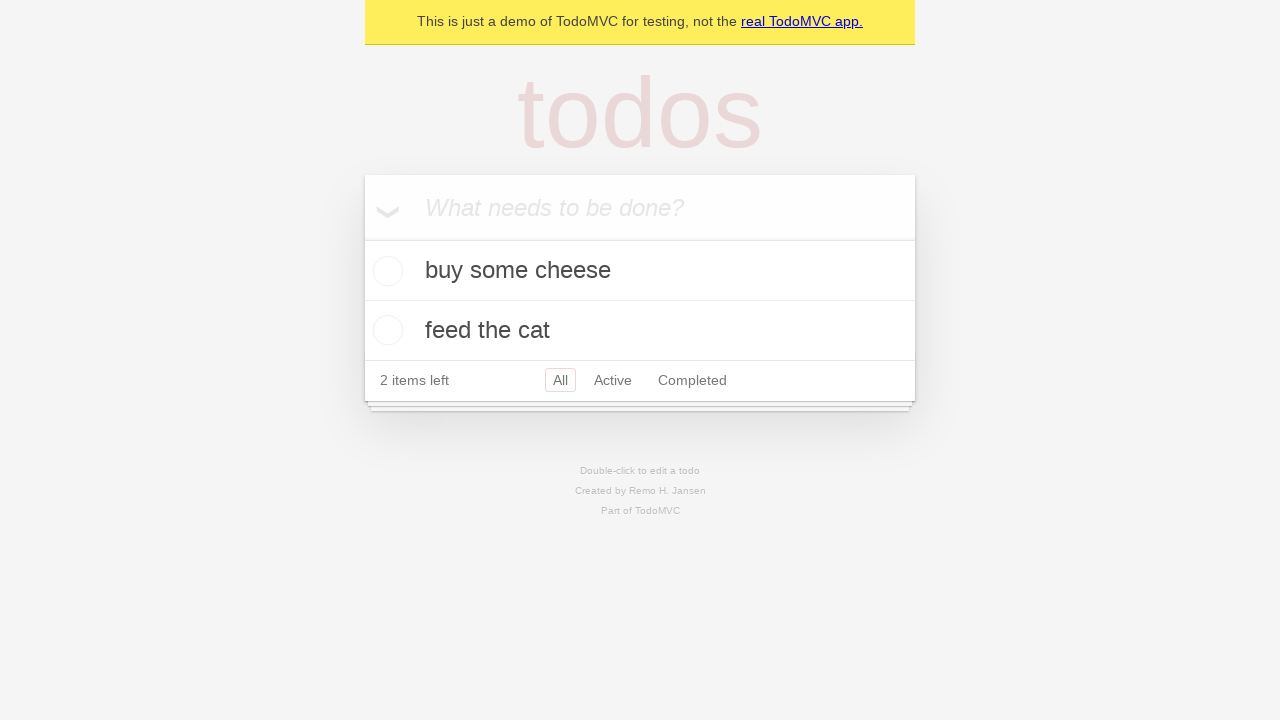